Tests filtering to display only active (incomplete) todo items

Starting URL: https://demo.playwright.dev/todomvc

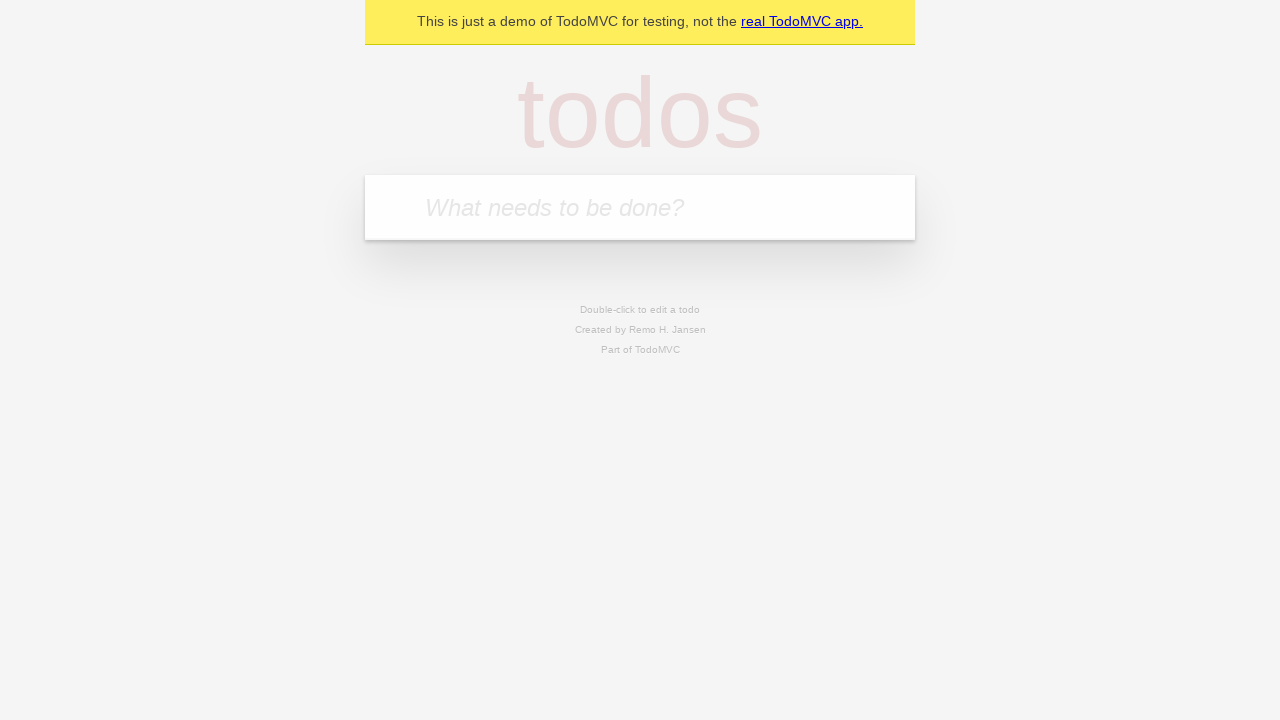

Filled todo input with 'buy some cheese' on internal:attr=[placeholder="What needs to be done?"i]
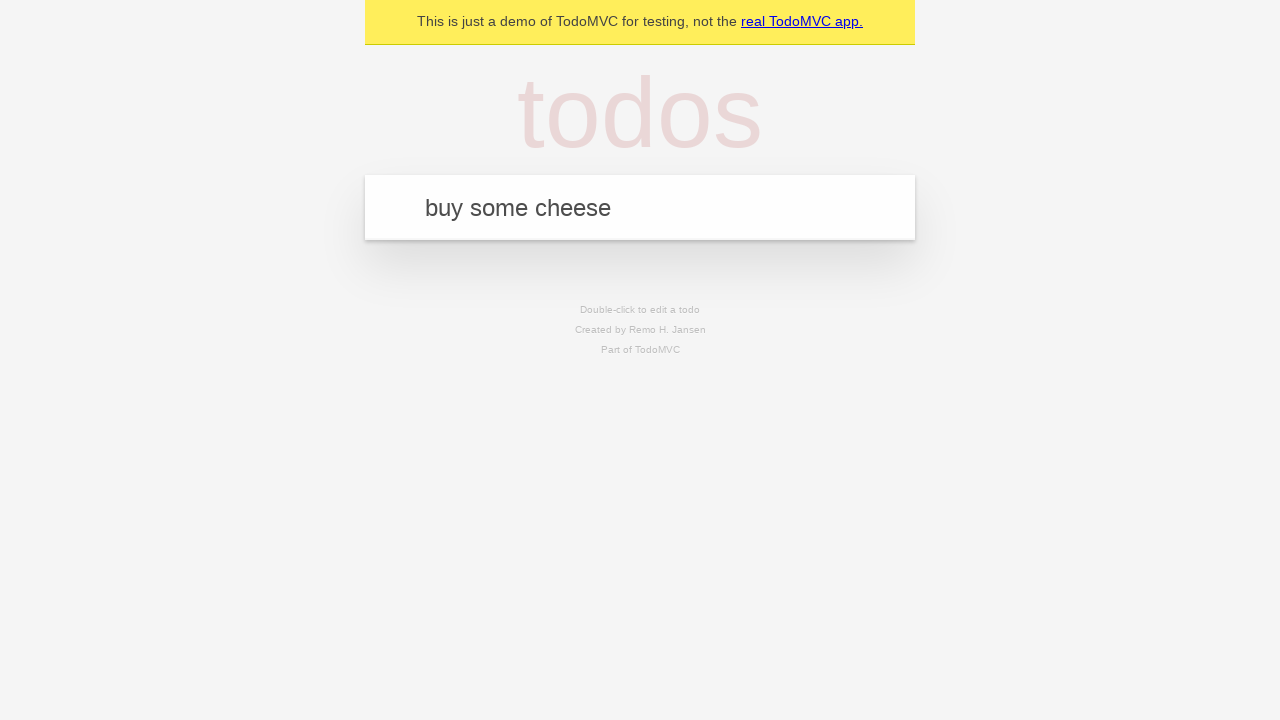

Pressed Enter to add first todo item on internal:attr=[placeholder="What needs to be done?"i]
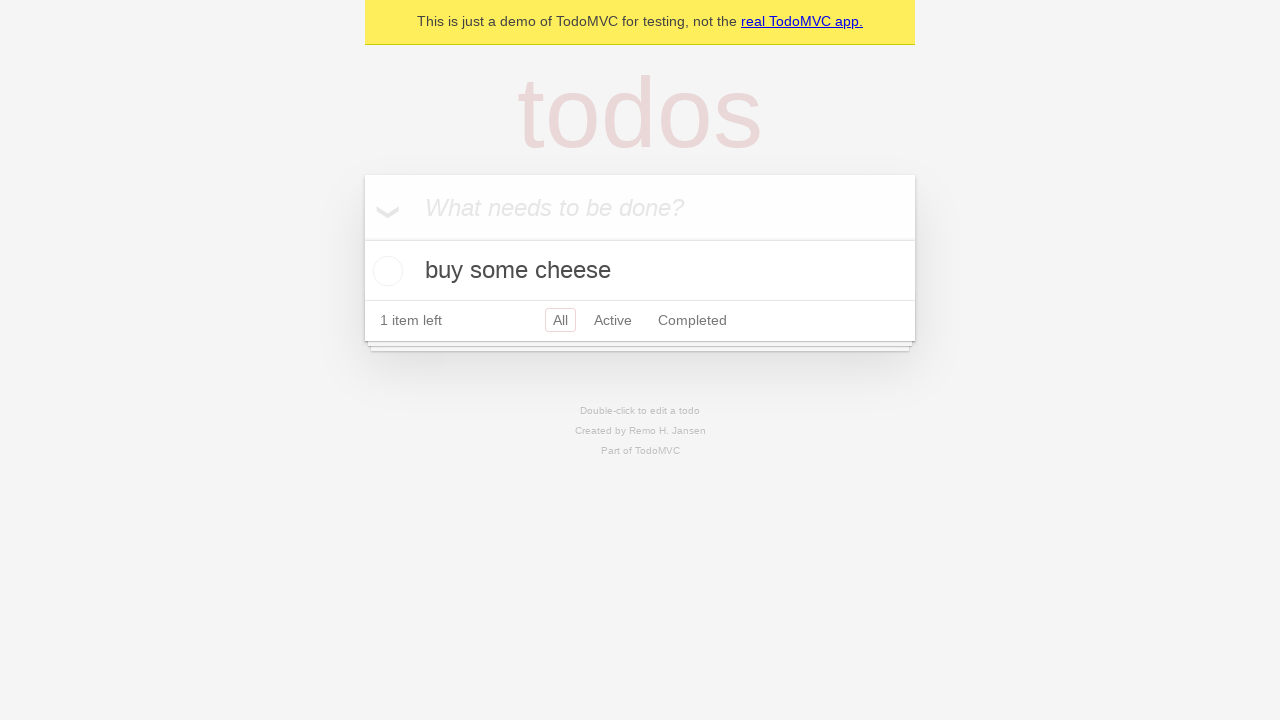

Filled todo input with 'feed the cat' on internal:attr=[placeholder="What needs to be done?"i]
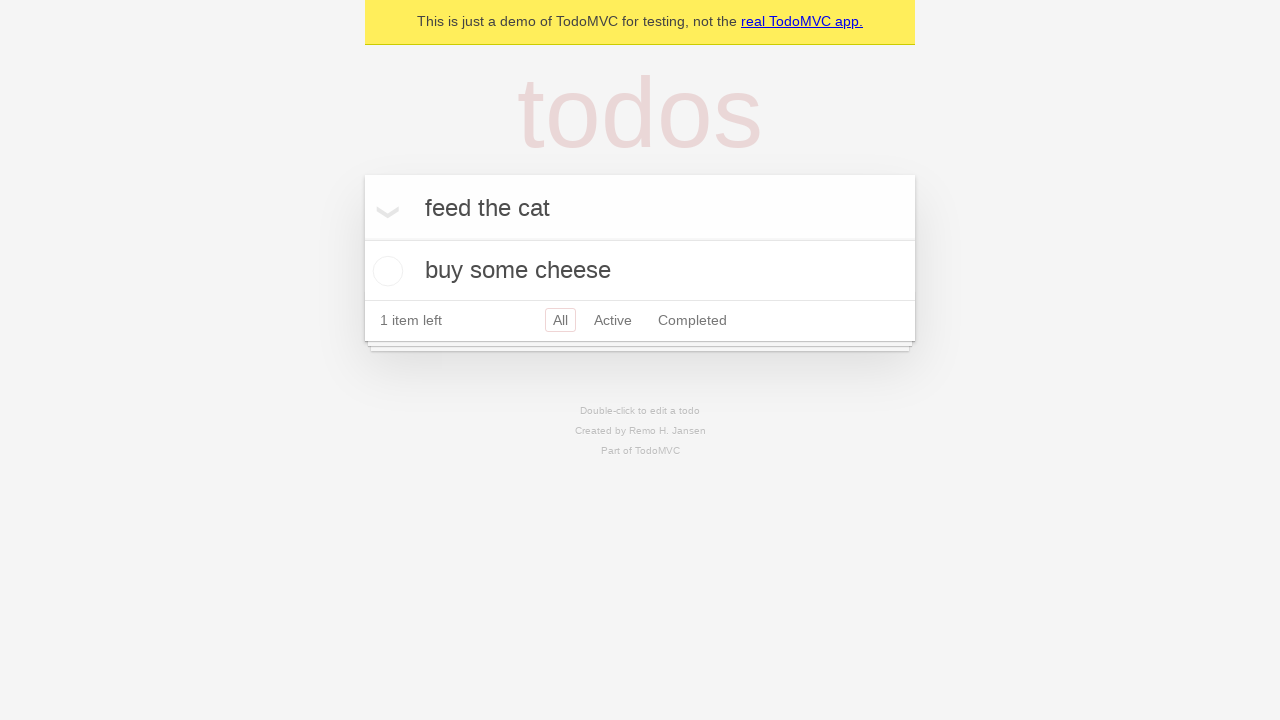

Pressed Enter to add second todo item on internal:attr=[placeholder="What needs to be done?"i]
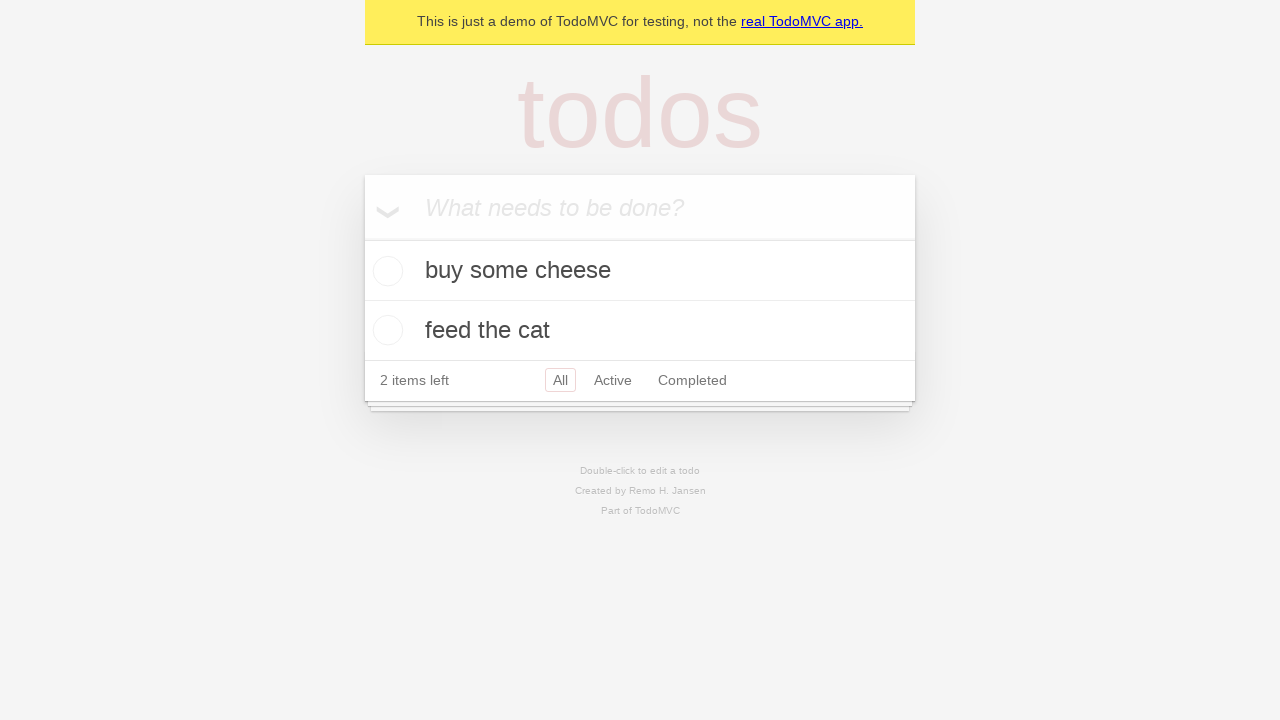

Filled todo input with 'book a doctors appointment' on internal:attr=[placeholder="What needs to be done?"i]
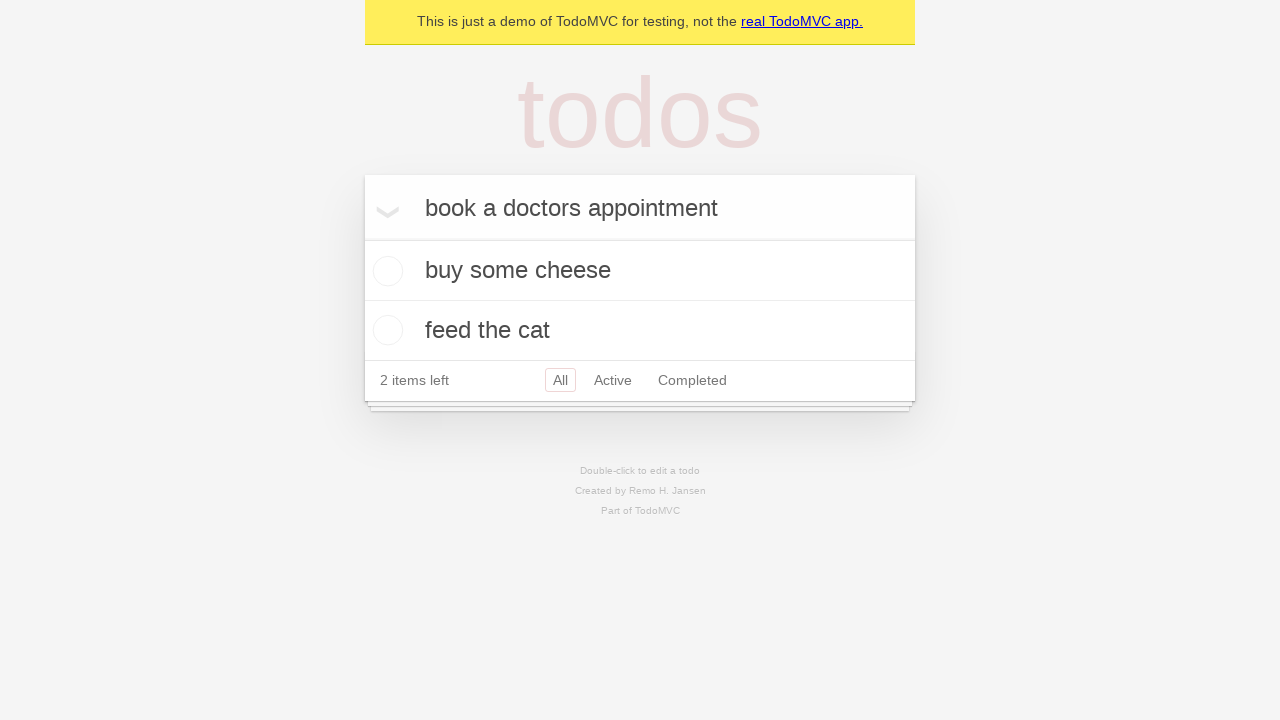

Pressed Enter to add third todo item on internal:attr=[placeholder="What needs to be done?"i]
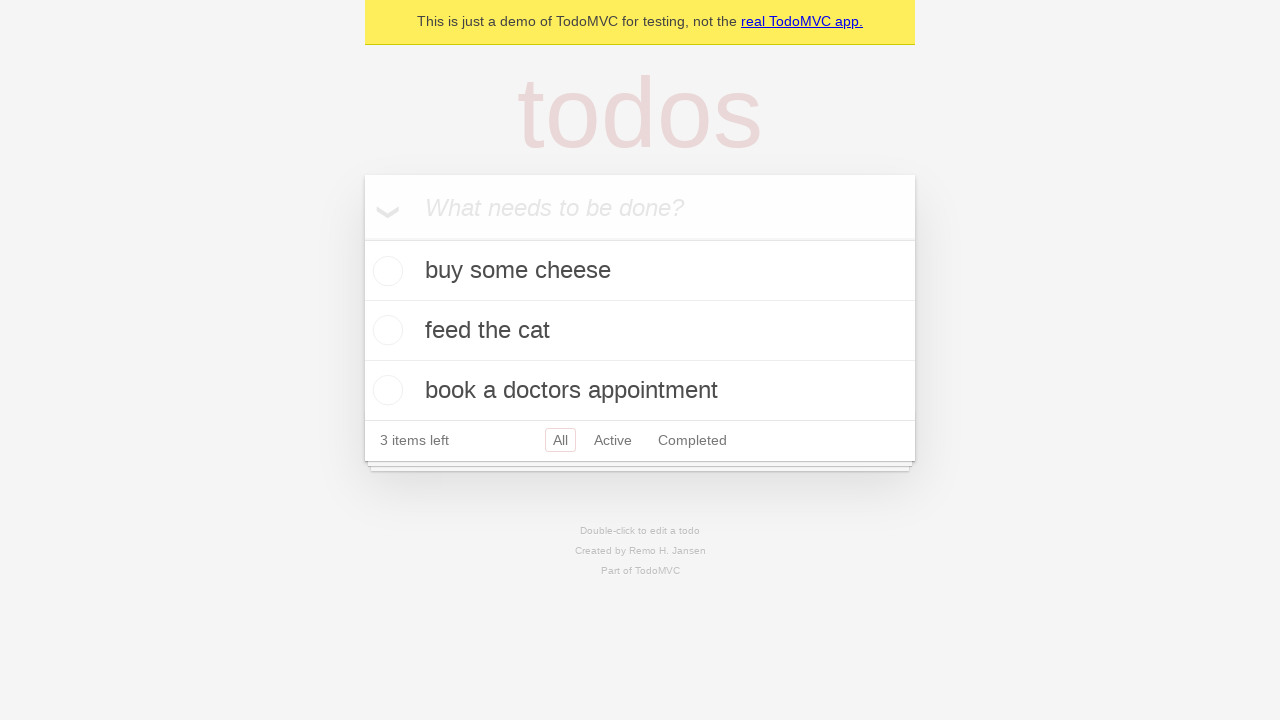

Checked the second todo item (marked as complete) at (385, 330) on internal:testid=[data-testid="todo-item"s] >> nth=1 >> internal:role=checkbox
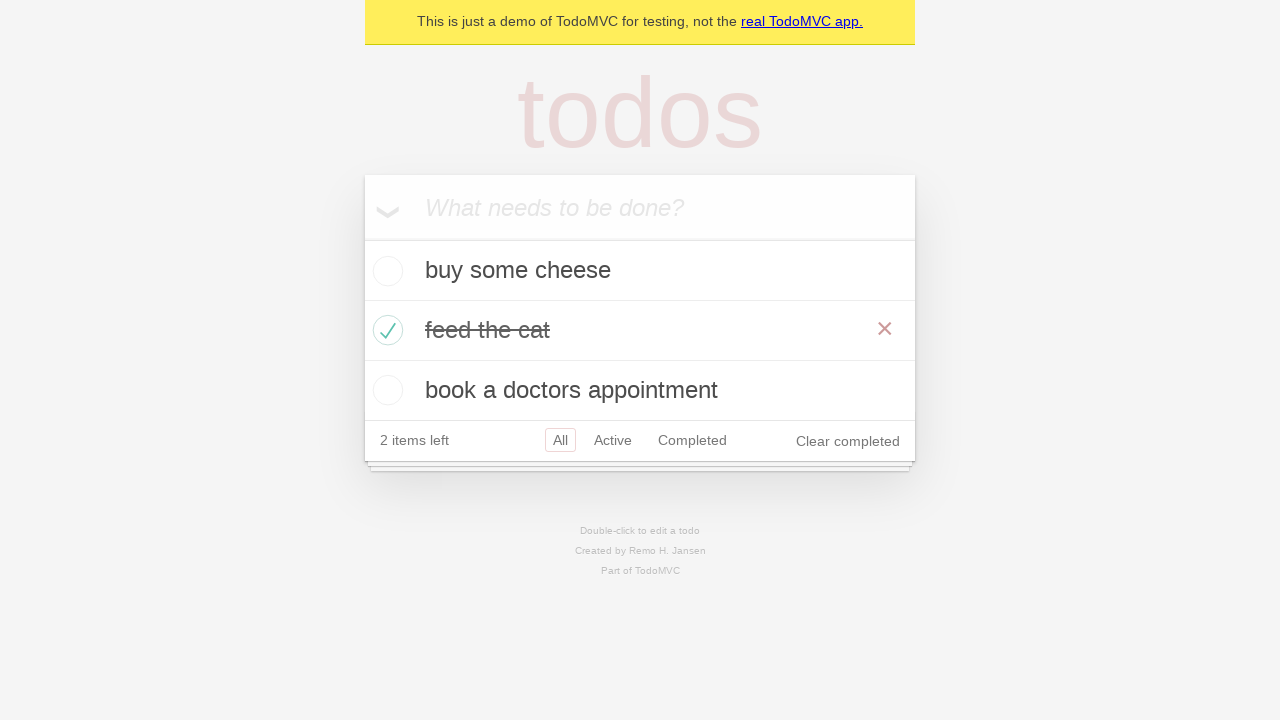

Clicked Active filter to display only incomplete todo items at (613, 440) on internal:role=link[name="Active"i]
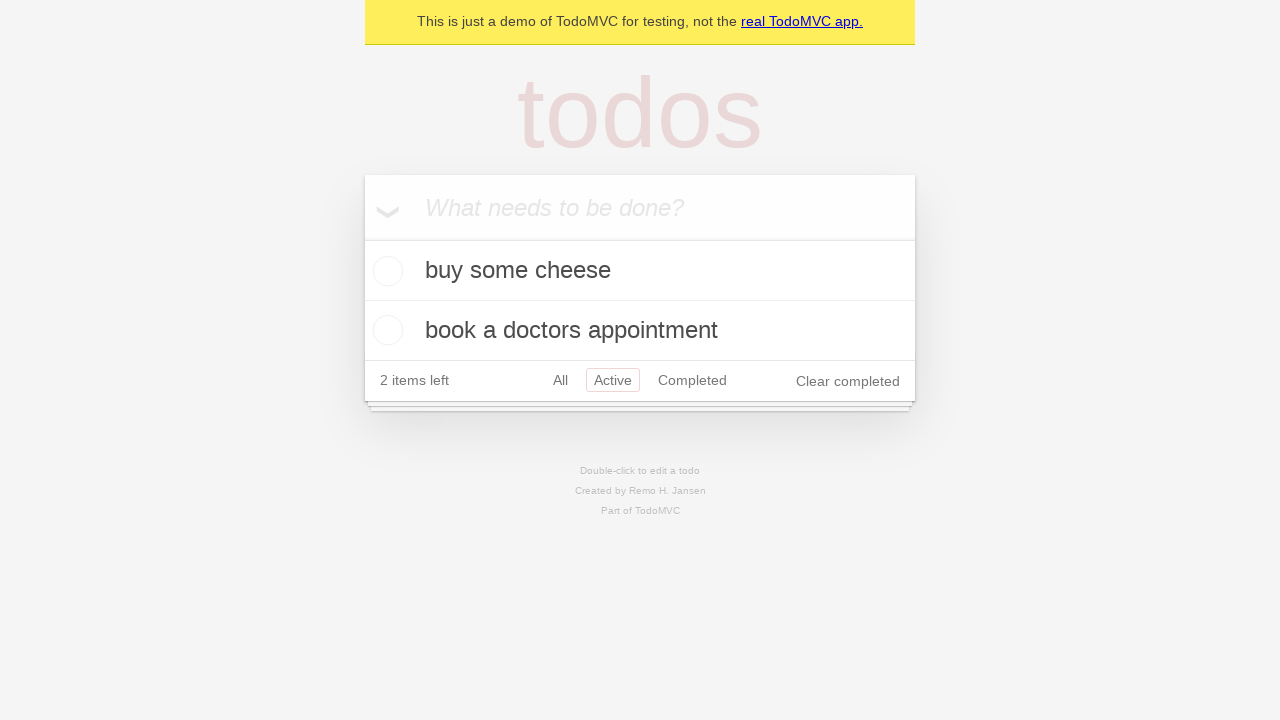

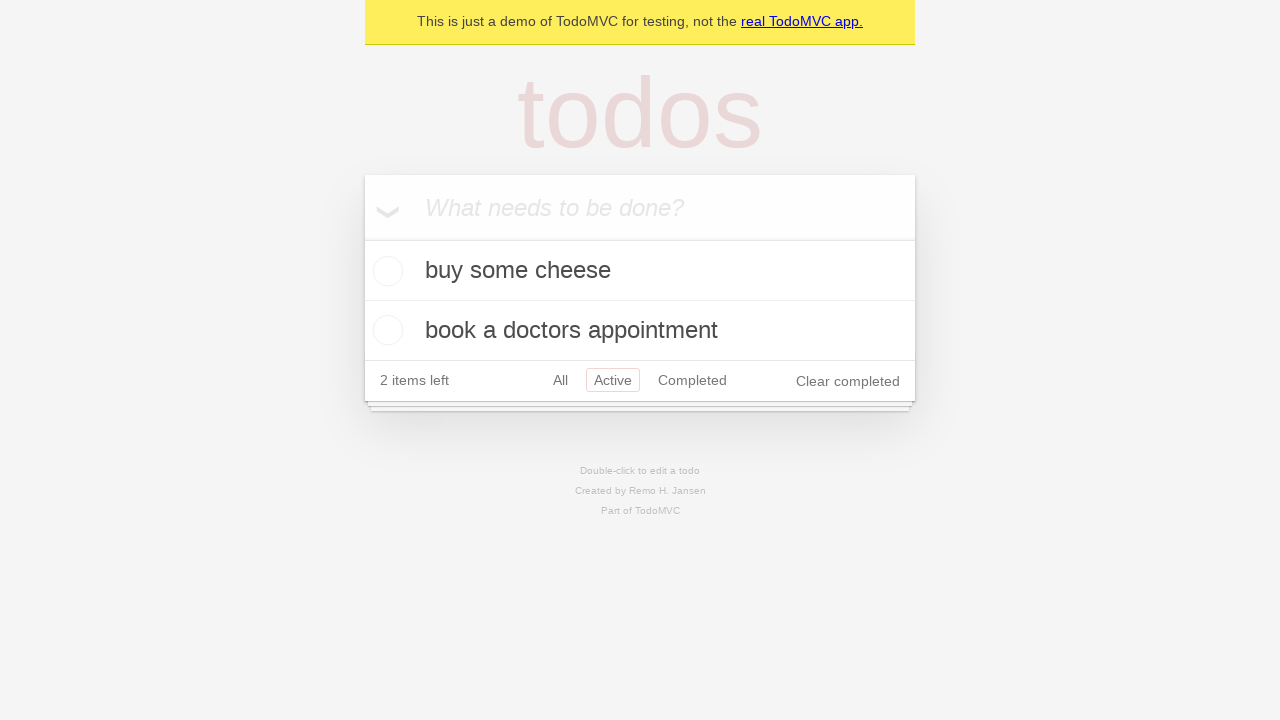